Tests that entering a valid email format but non-existent user email in the password recovery form shows an appropriate error message

Starting URL: http://testgrade.sfedu.ru/remind

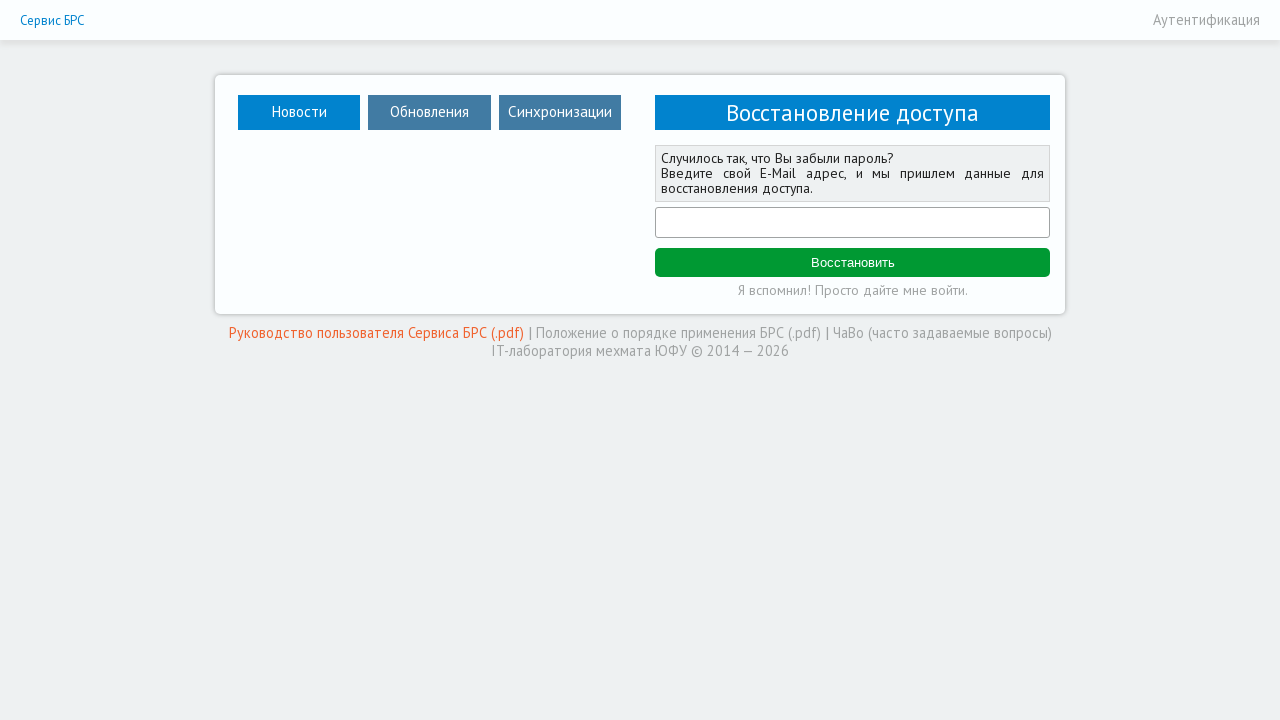

Filled email field with non-existent user email '123@mail.ru' on #email
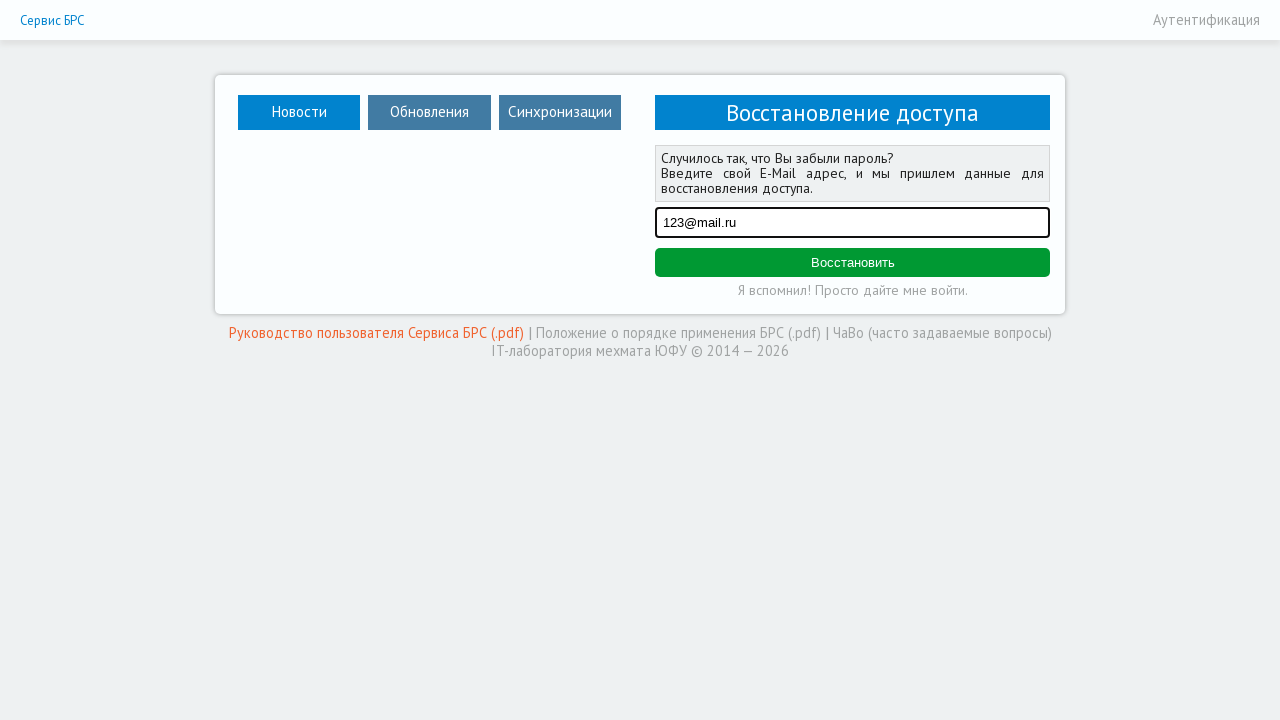

Clicked remind/submit button to submit password recovery form at (852, 263) on #remind
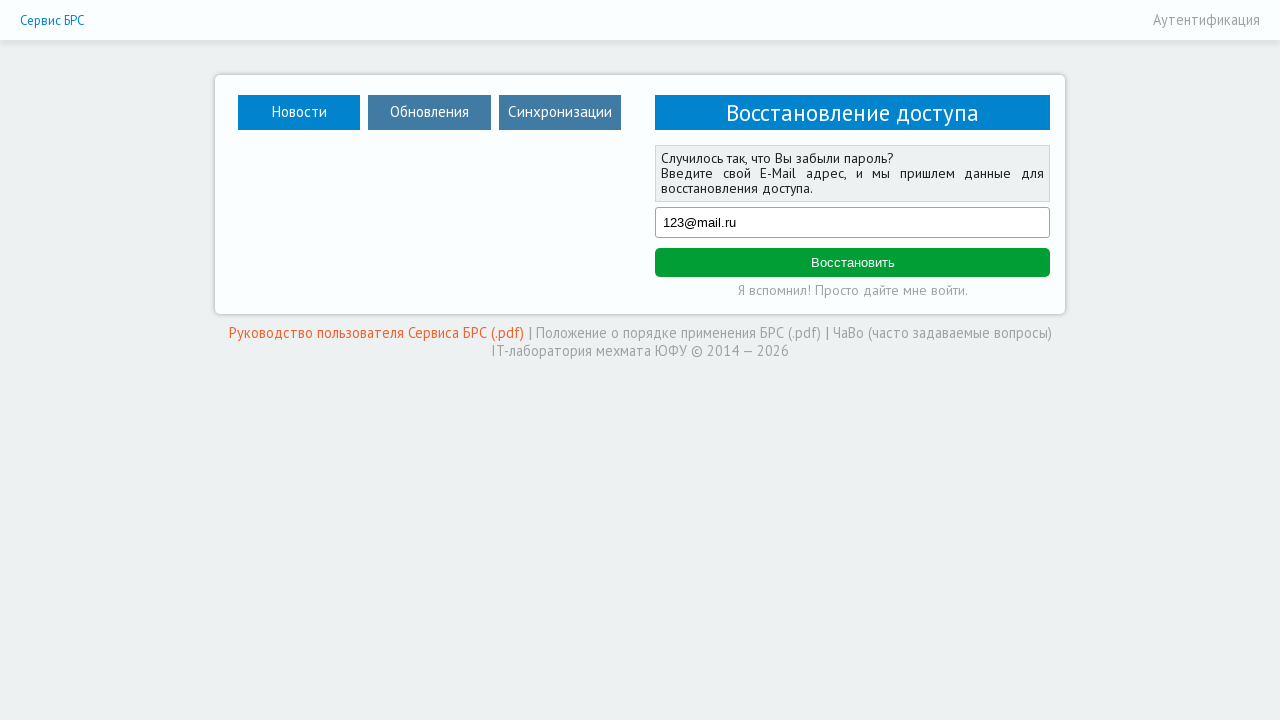

Error message appeared for non-existent user email
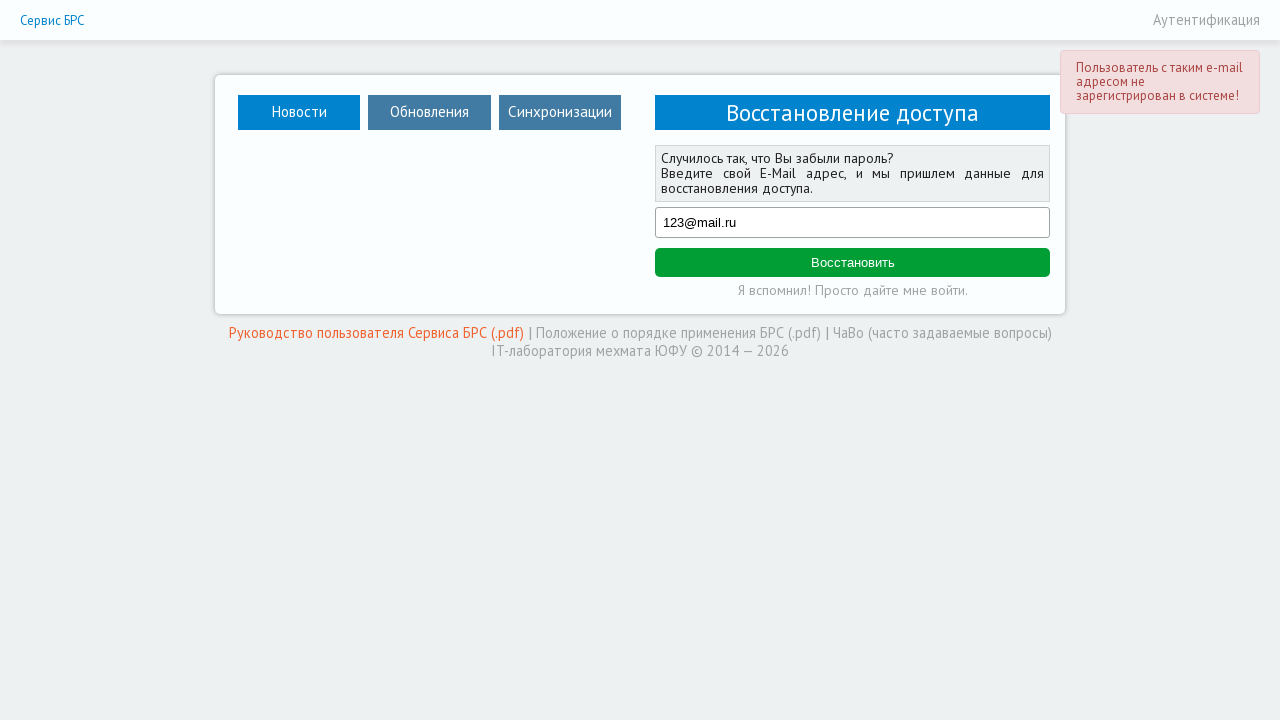

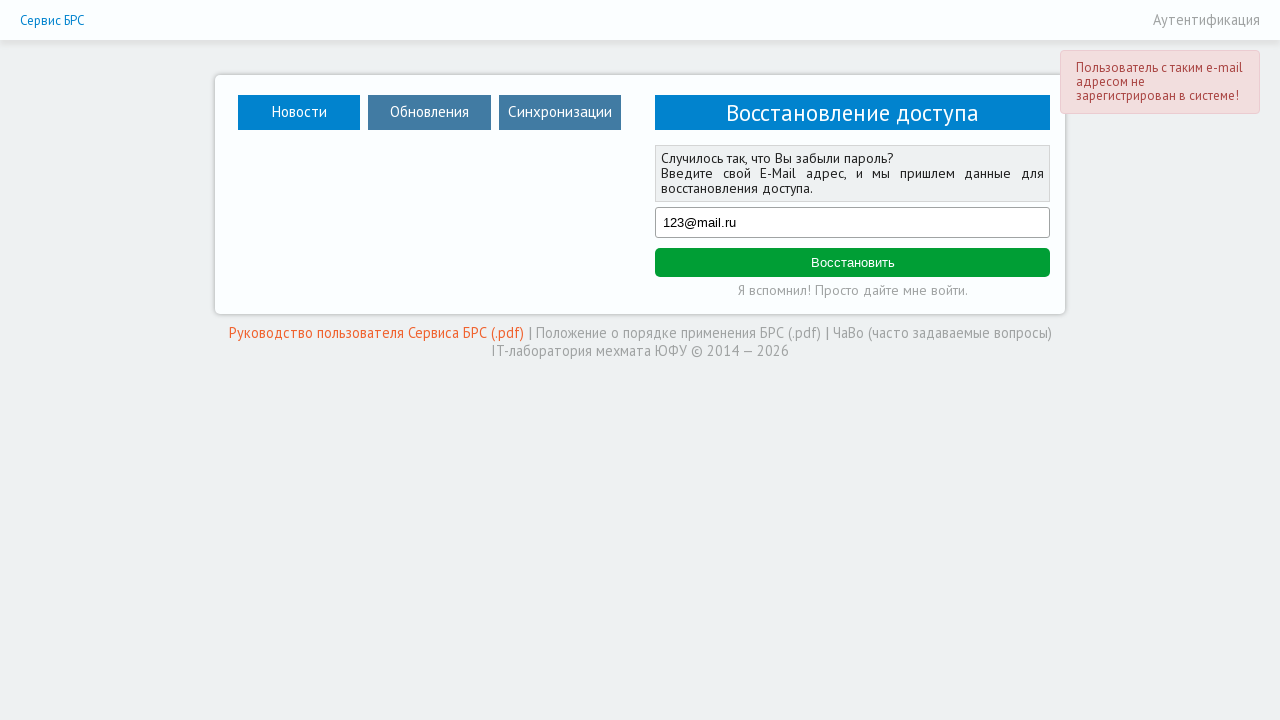